Tests the terminal portfolio's repo command by typing 'repo' into the terminal input and verifying that the Github repository opening message is displayed

Starting URL: https://marko-avram-terminal-portfolio.vercel.app/

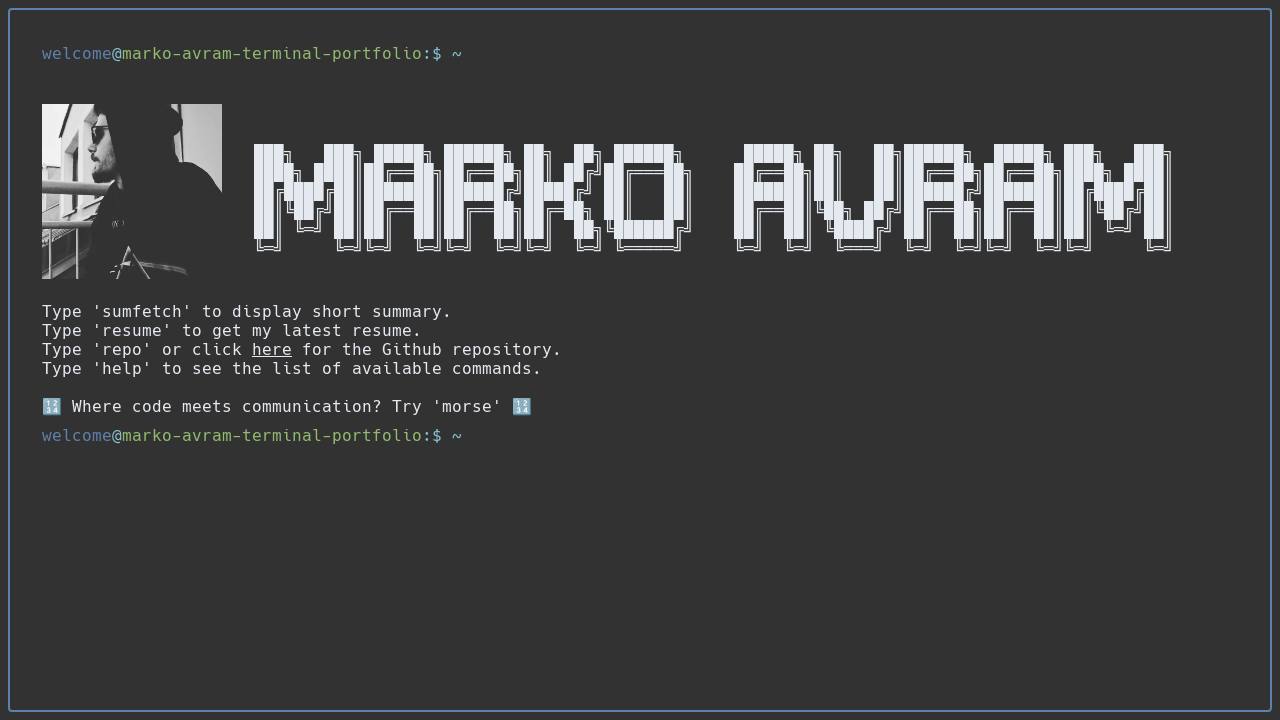

Clicked on terminal input field at (252, 436) on label:has-text('welcome@marko-avram-terminal-')
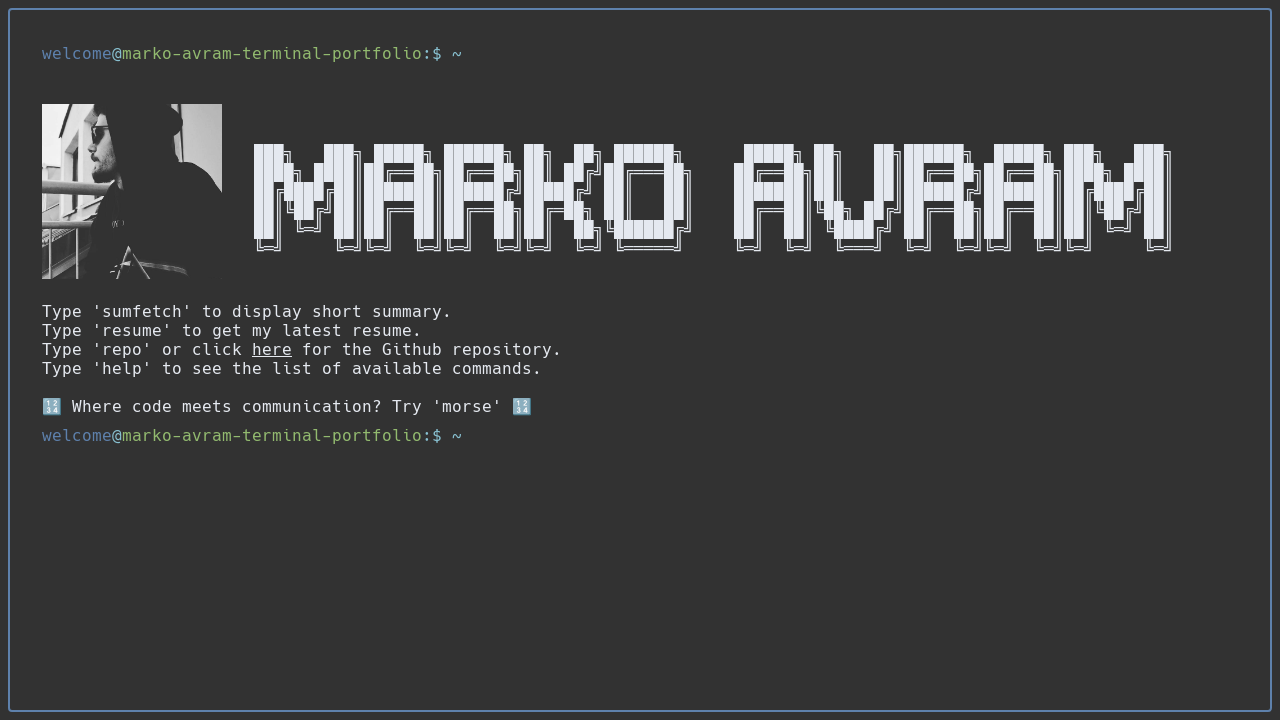

Typed 'repo' command into terminal input on label:has-text('welcome@marko-avram-terminal-')
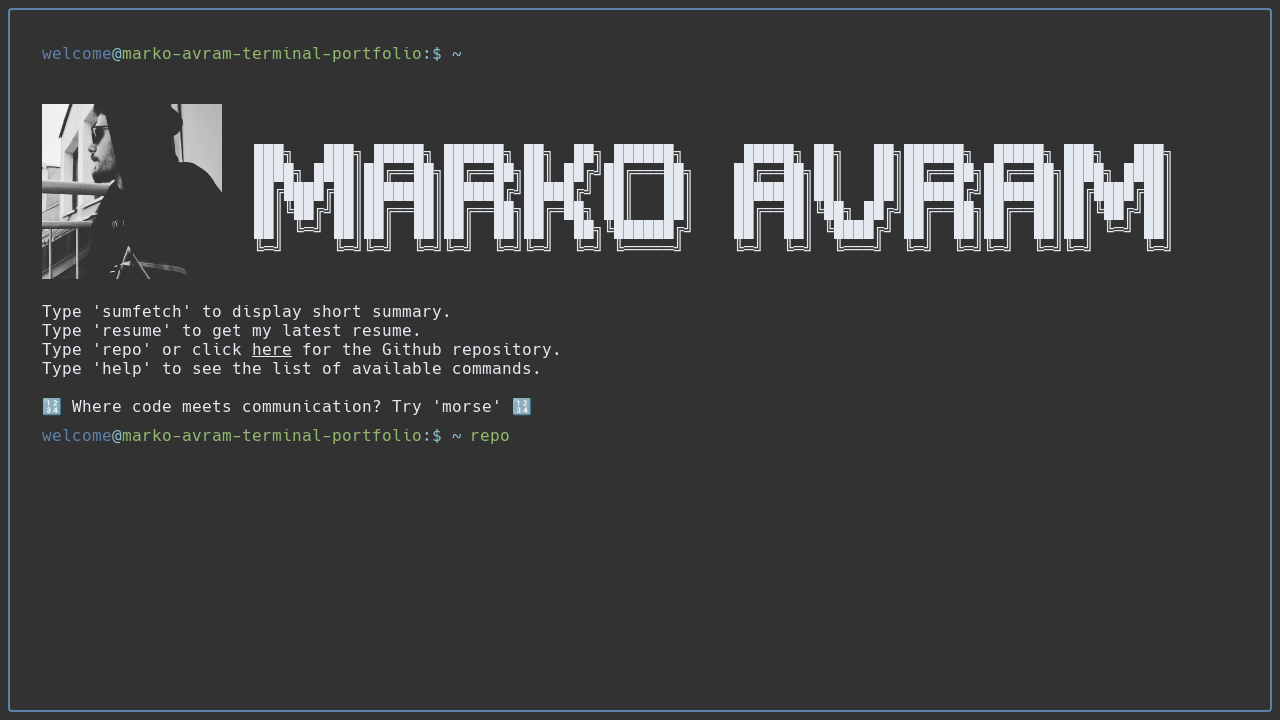

Clicked terminal input to ensure focus at (252, 436) on label:has-text('welcome@marko-avram-terminal-')
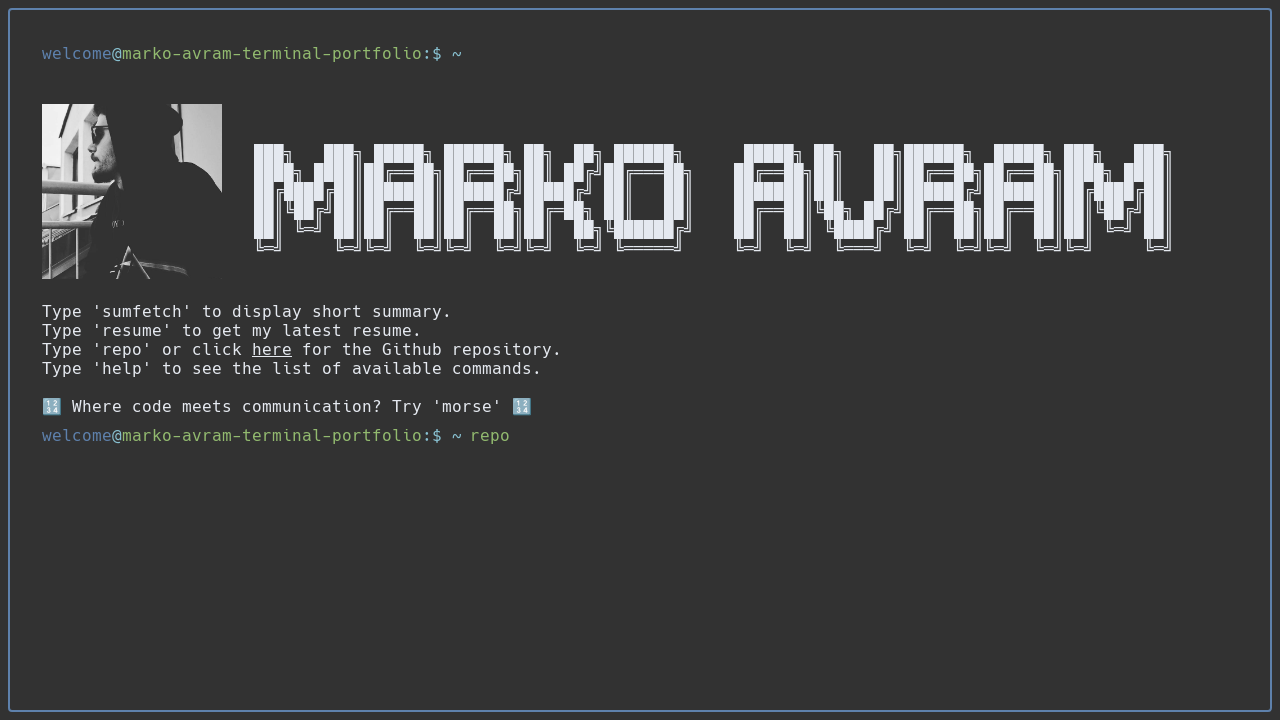

Pressed Enter to execute 'repo' command on label:has-text('welcome@marko-avram-terminal-')
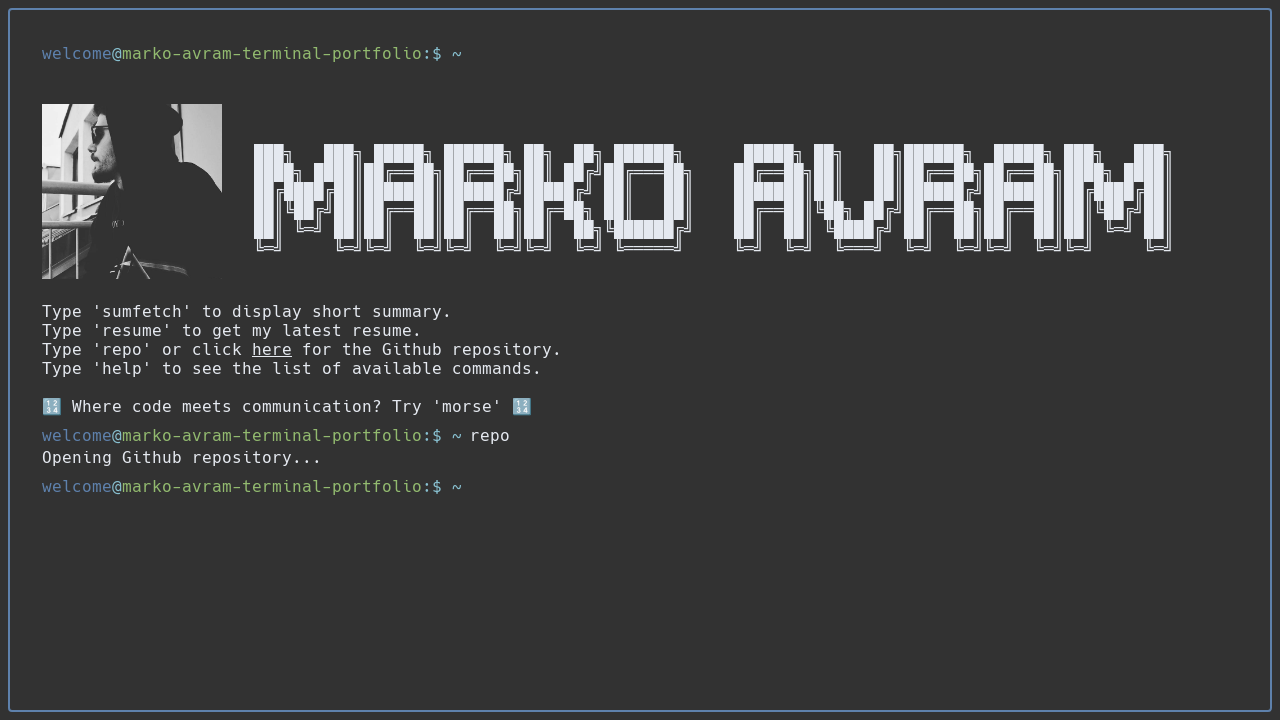

Github repository opening message displayed
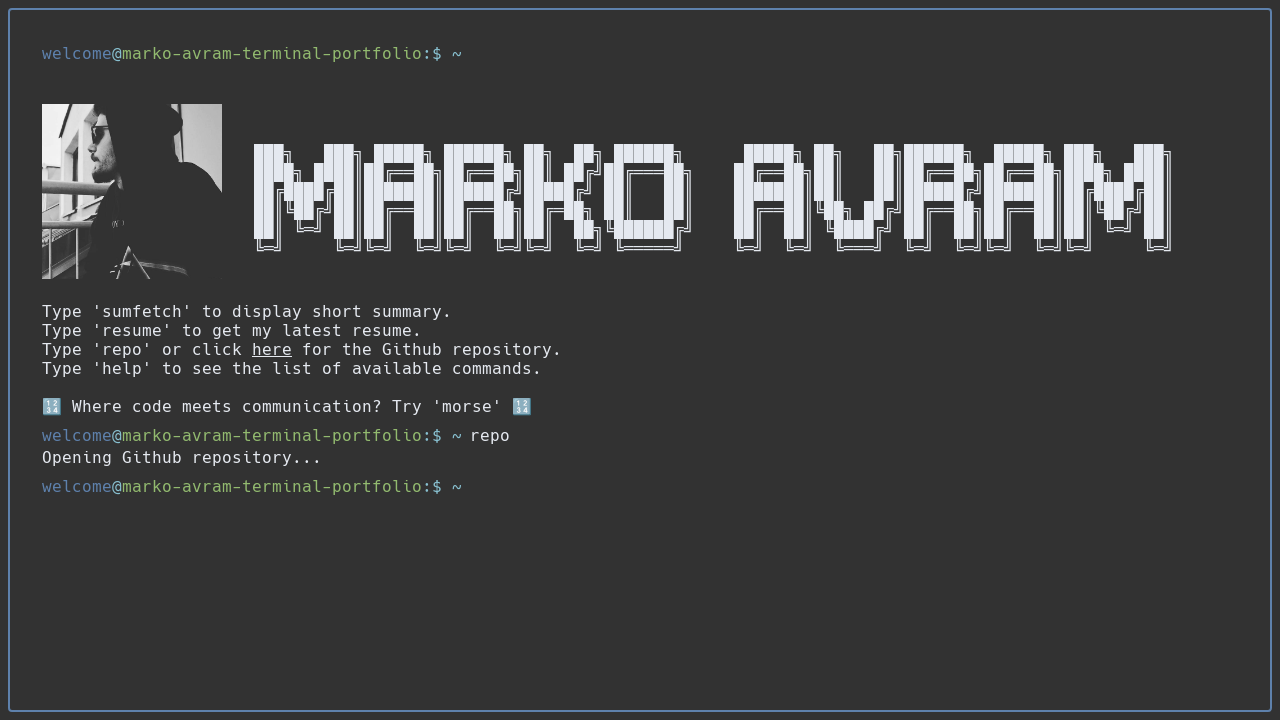

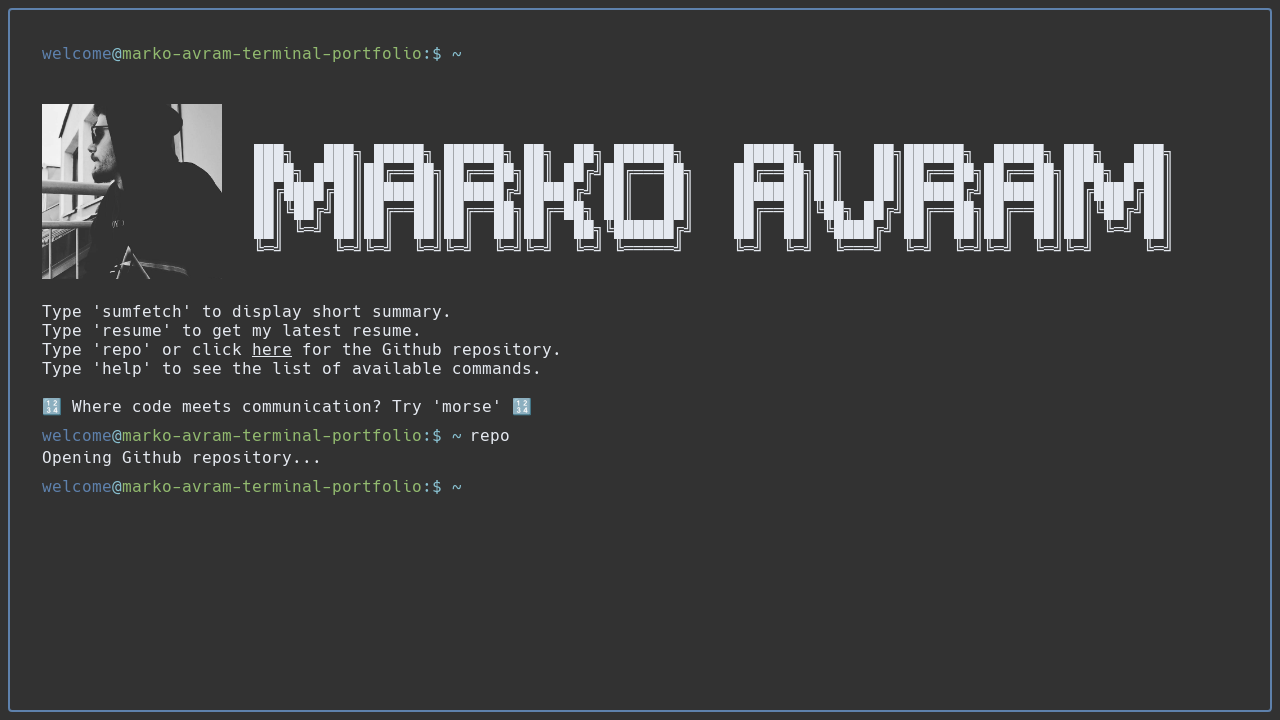